Navigates to a temporary email service and waits for the email address element to load

Starting URL: https://www.minuteinbox.com/

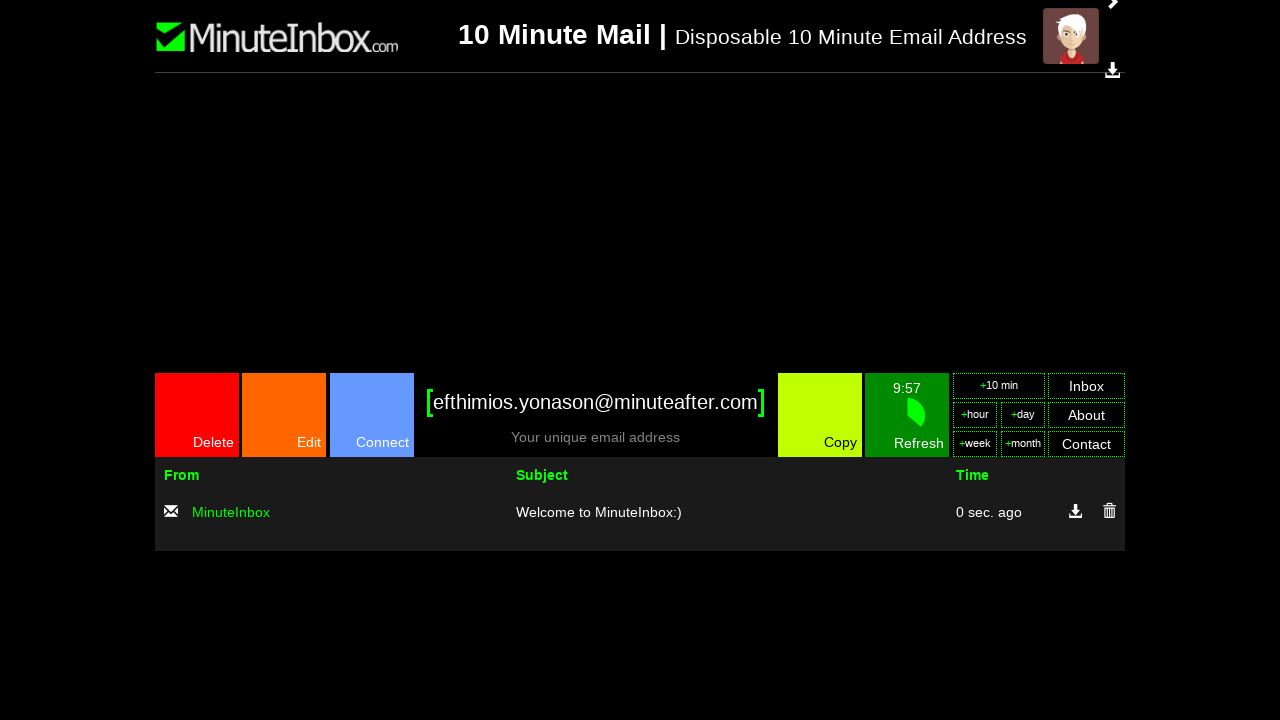

Email address element loaded on temporary email service
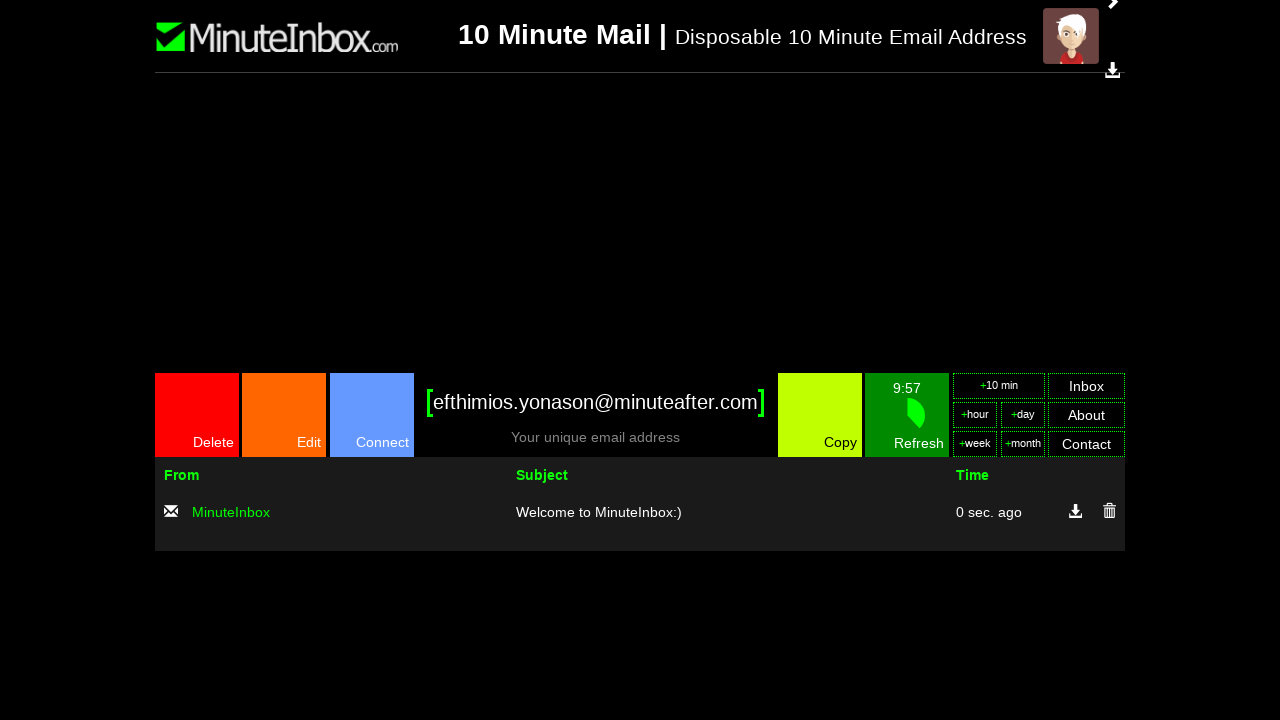

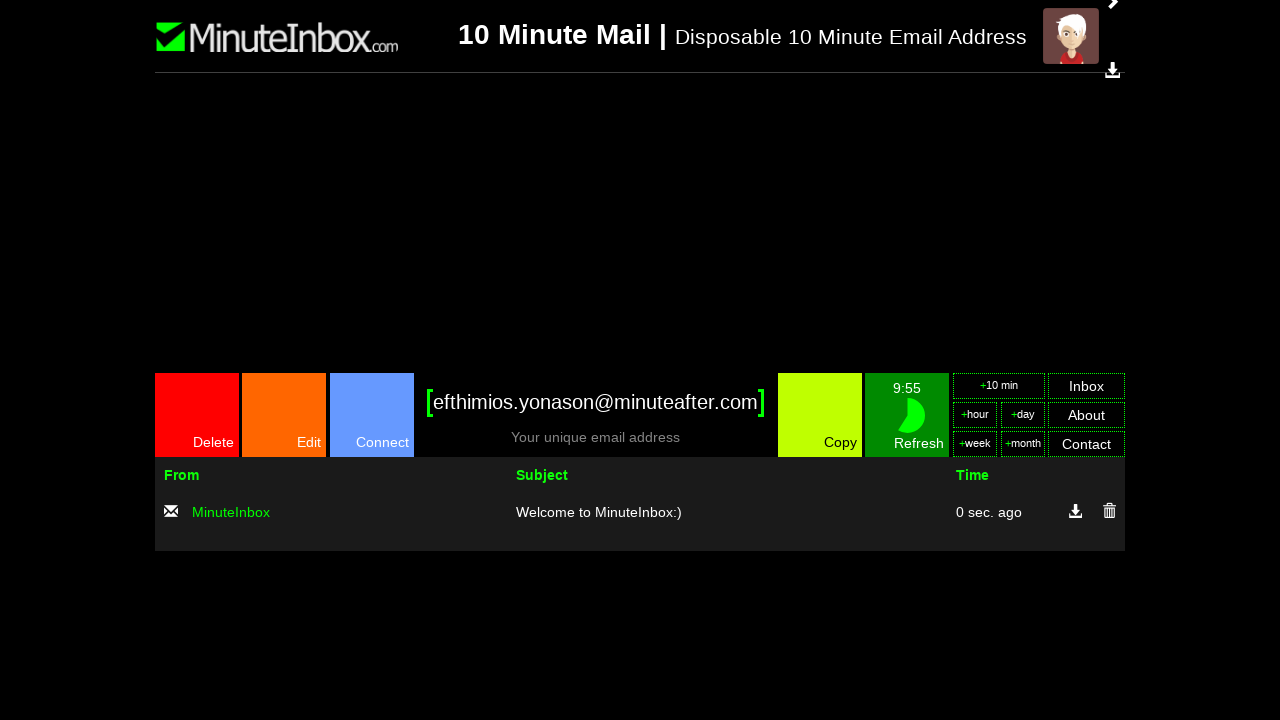